Tests clicking the Buttons tab in the elements section and verifying that clicking the "Click Me" button displays a dynamic click message

Starting URL: https://demoqa.com/elements

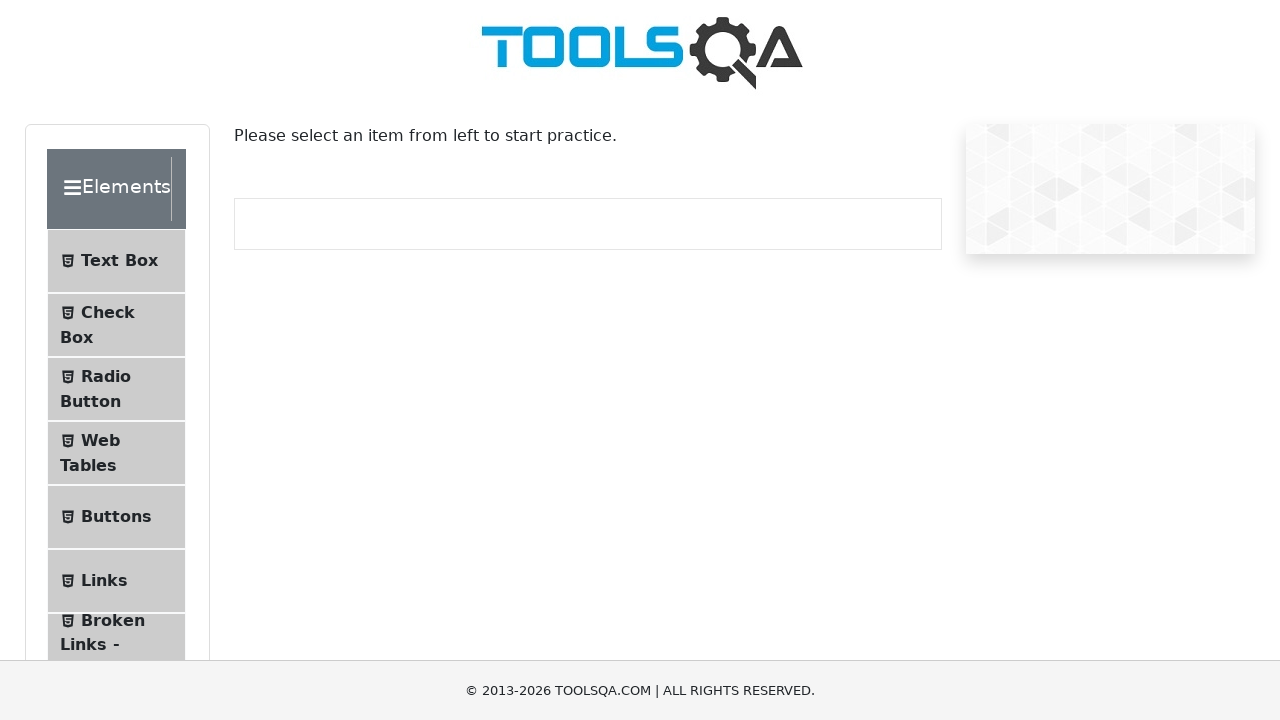

Clicked the Buttons tab in the elements section sidebar at (106, 517) on //*[@id='item-4']//*[contains(text(), 'Buttons')]/..
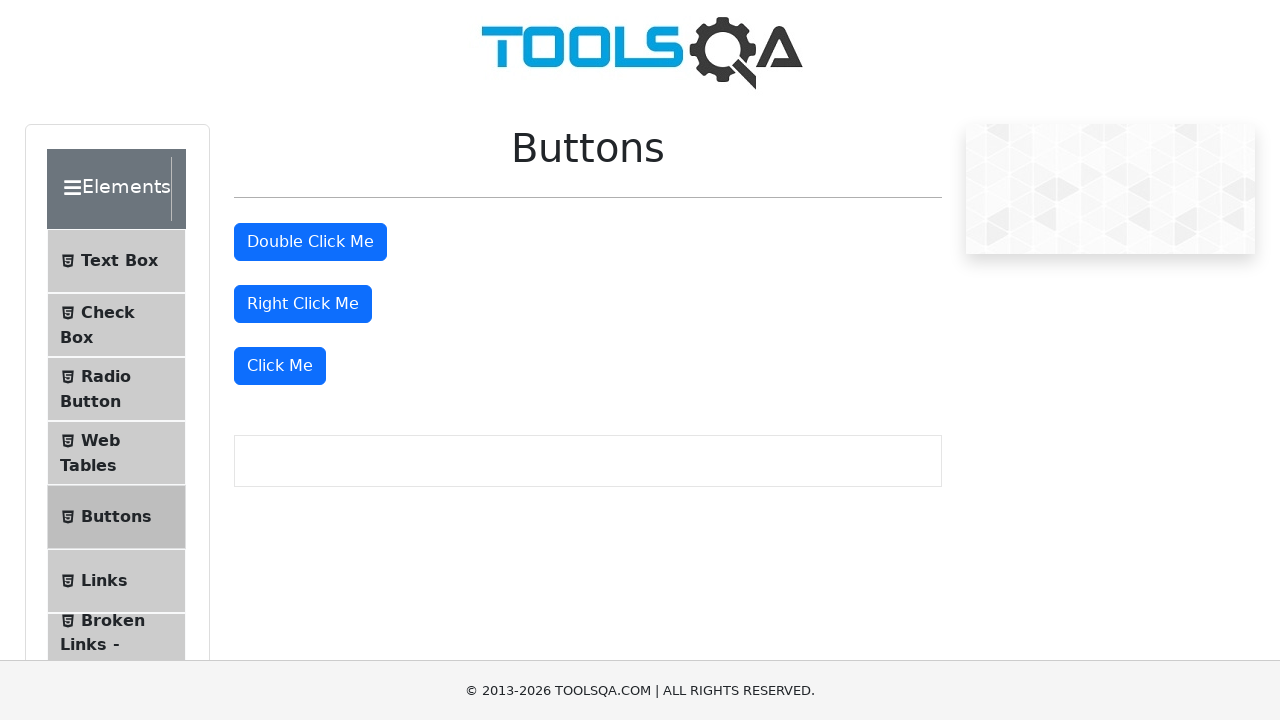

Clicked the 'Click Me' button at (280, 366) on xpath=//button[text()='Click Me']
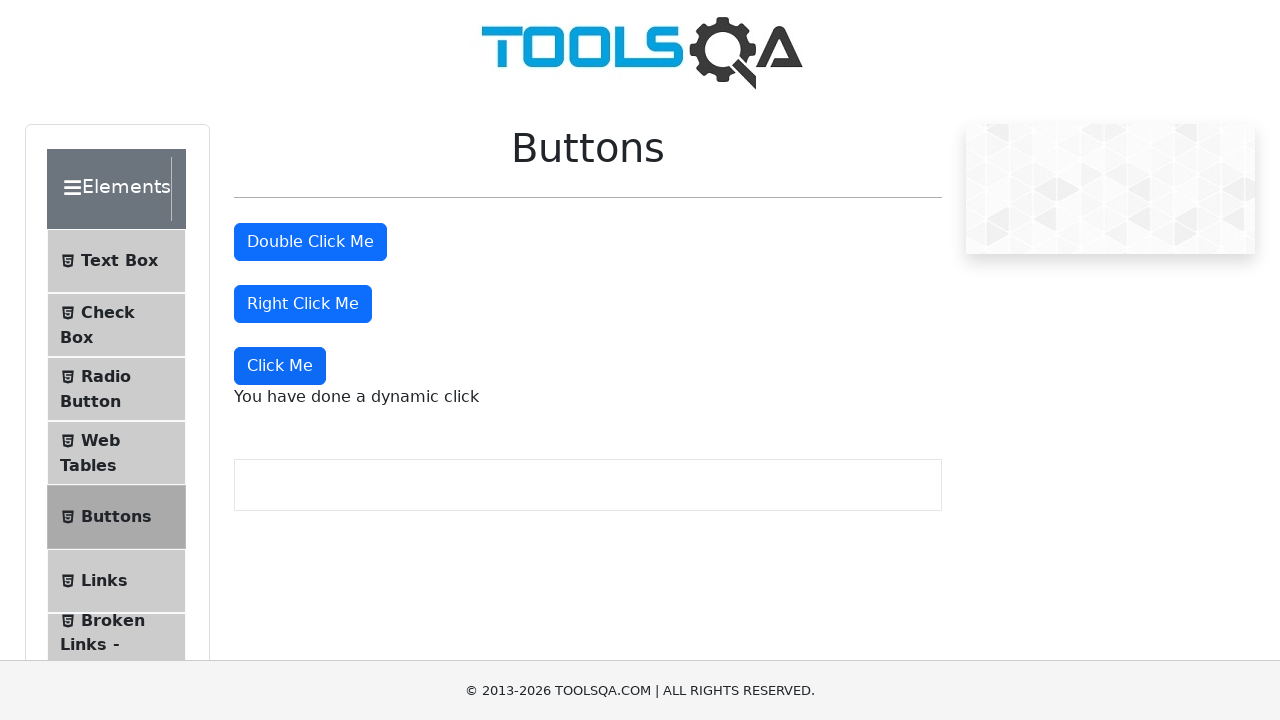

Dynamic click message element loaded
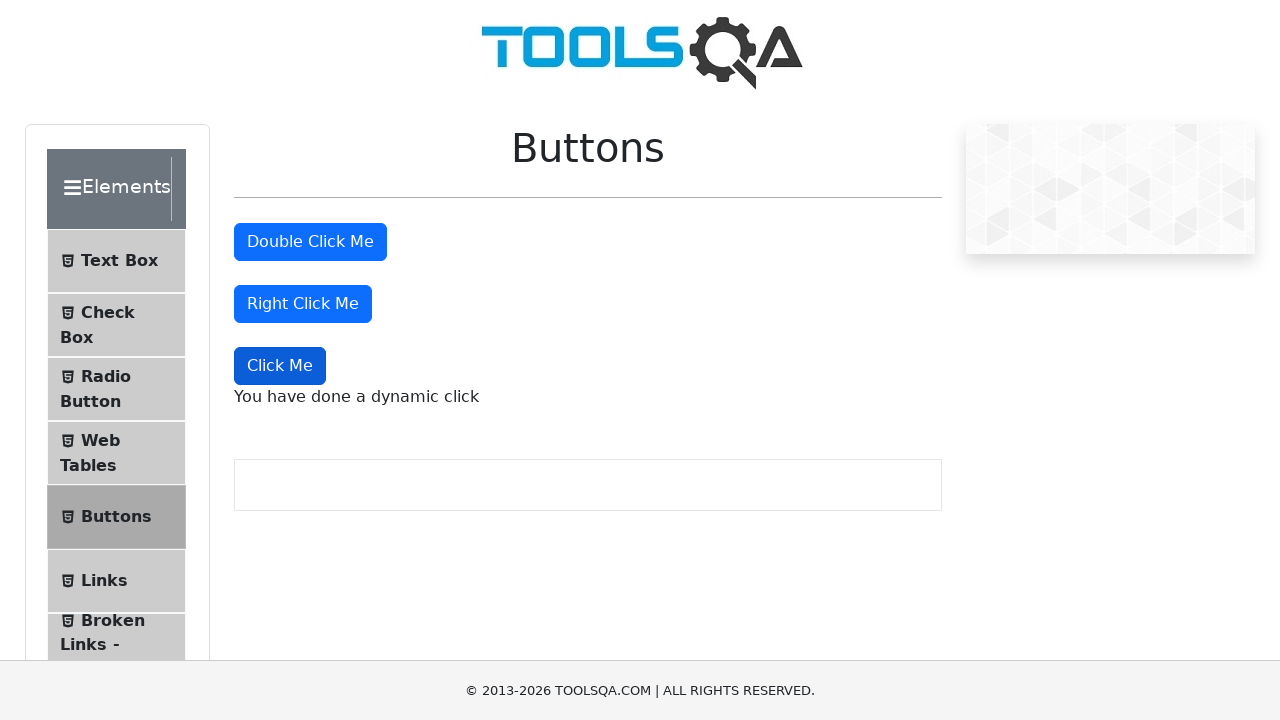

Located the dynamic click message element
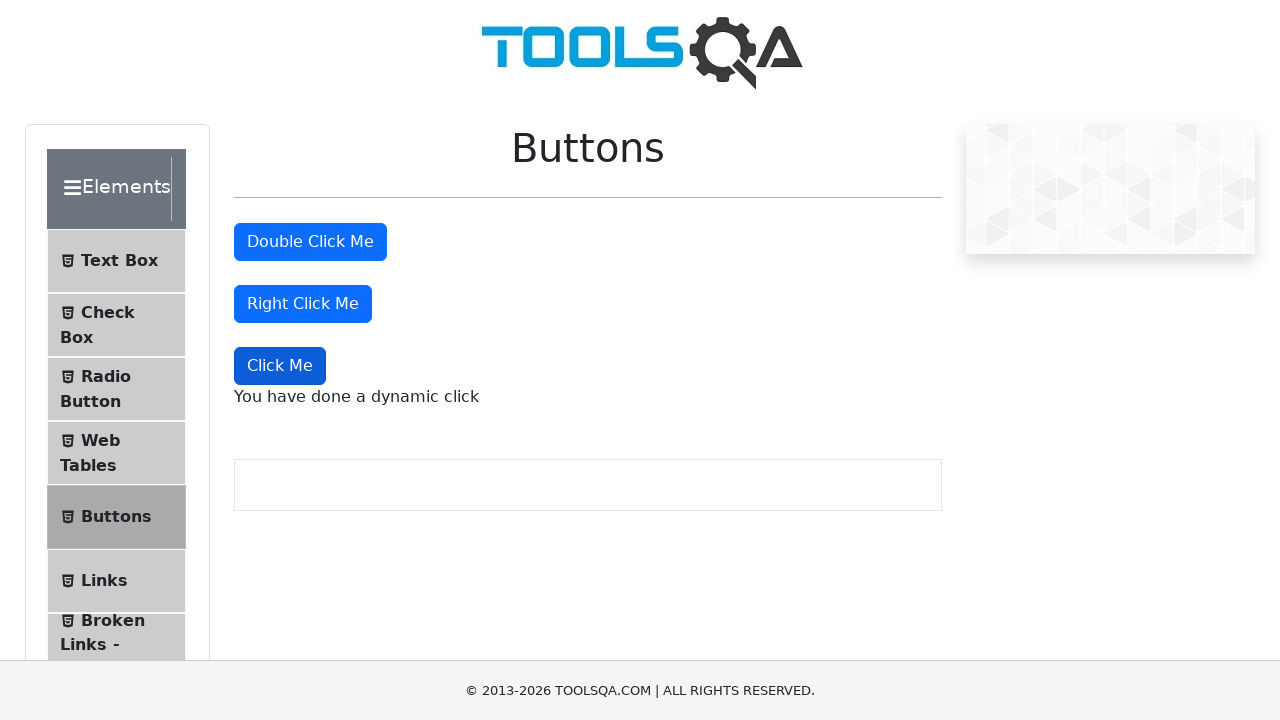

Verified that the dynamic click message displays 'You have done a dynamic click'
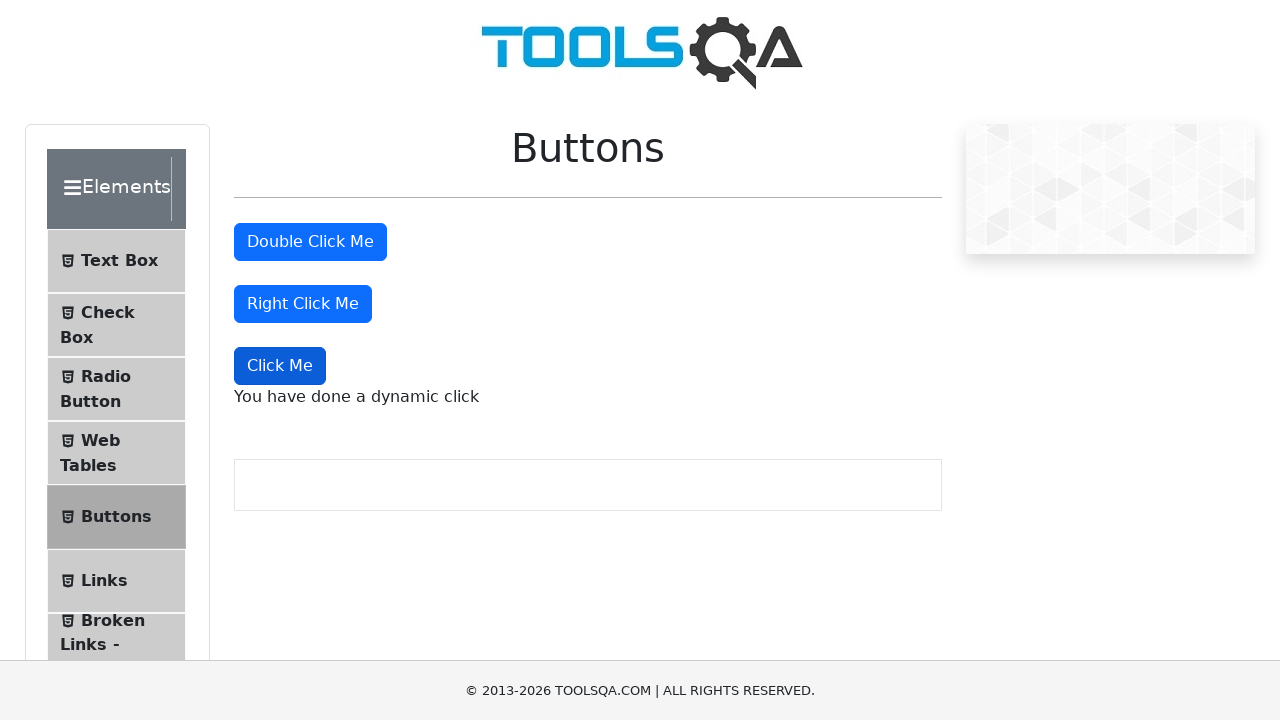

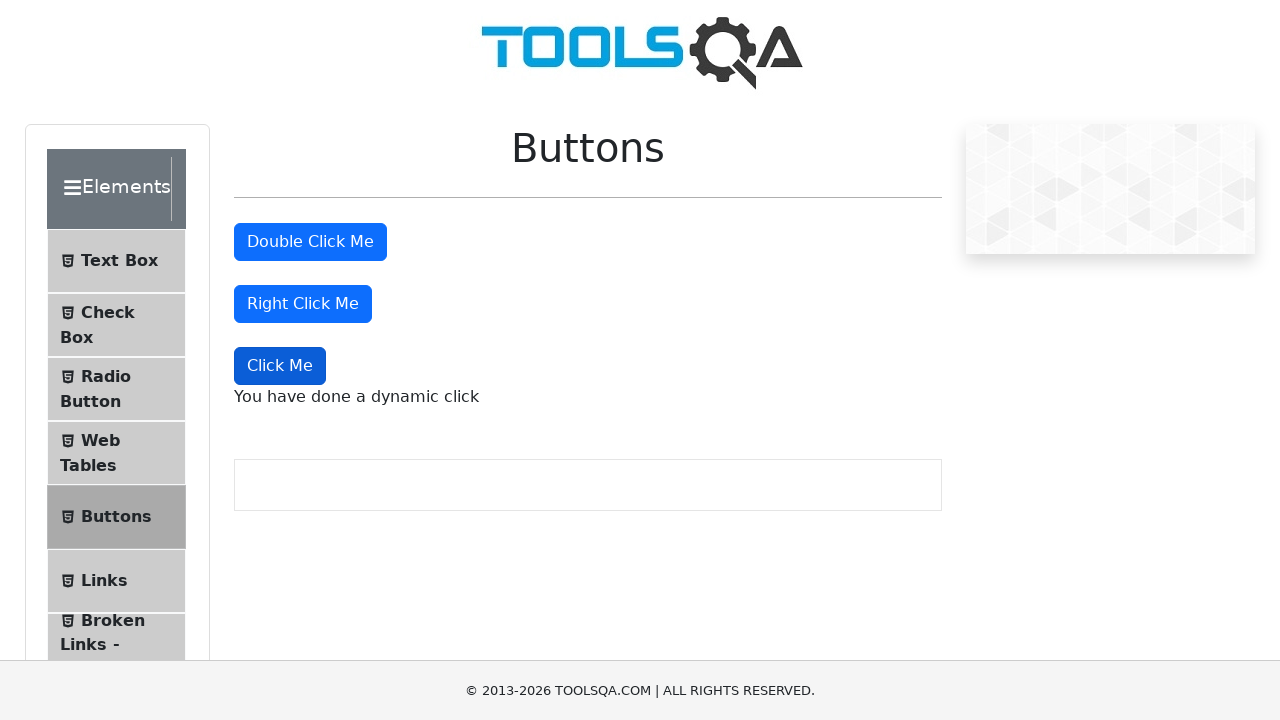